Tests the main flow of a TodoMVC application by setting up an active task "A" via localStorage and verifying the page loads with the task state.

Starting URL: http://todomvc4tasj.herokuapp.com/#/

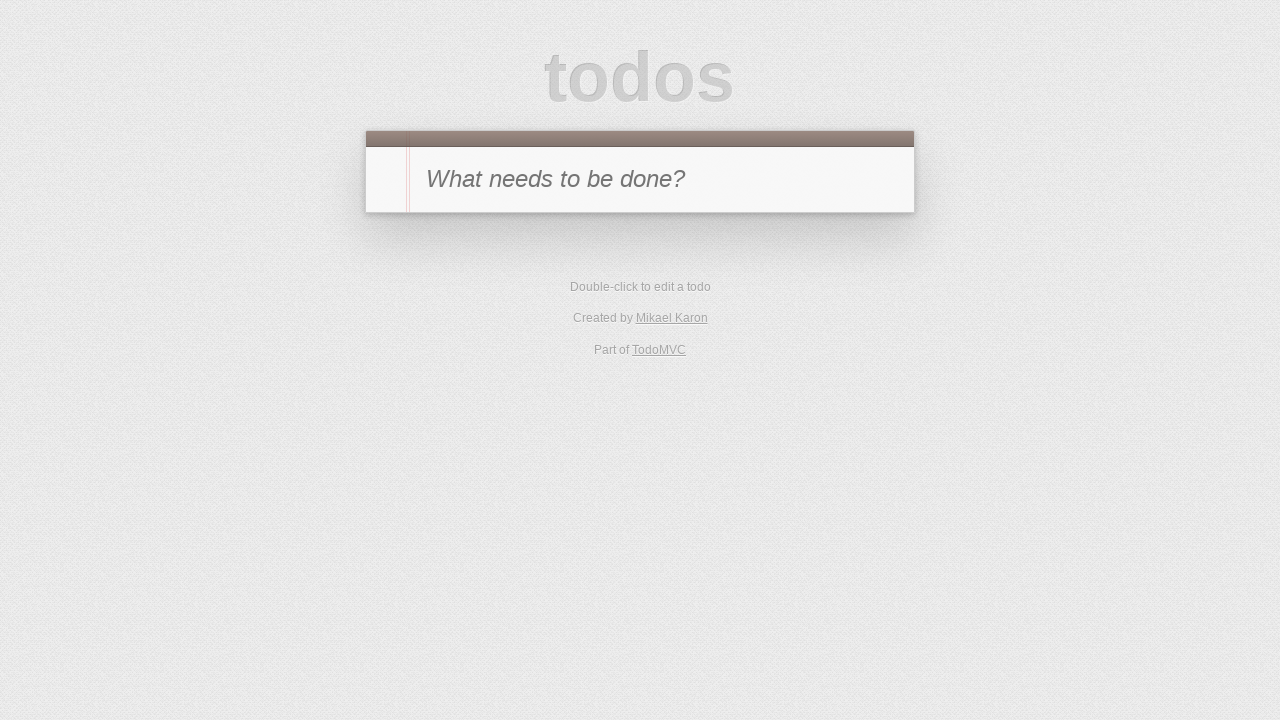

Set up initial task state in localStorage with task 'A' marked as active
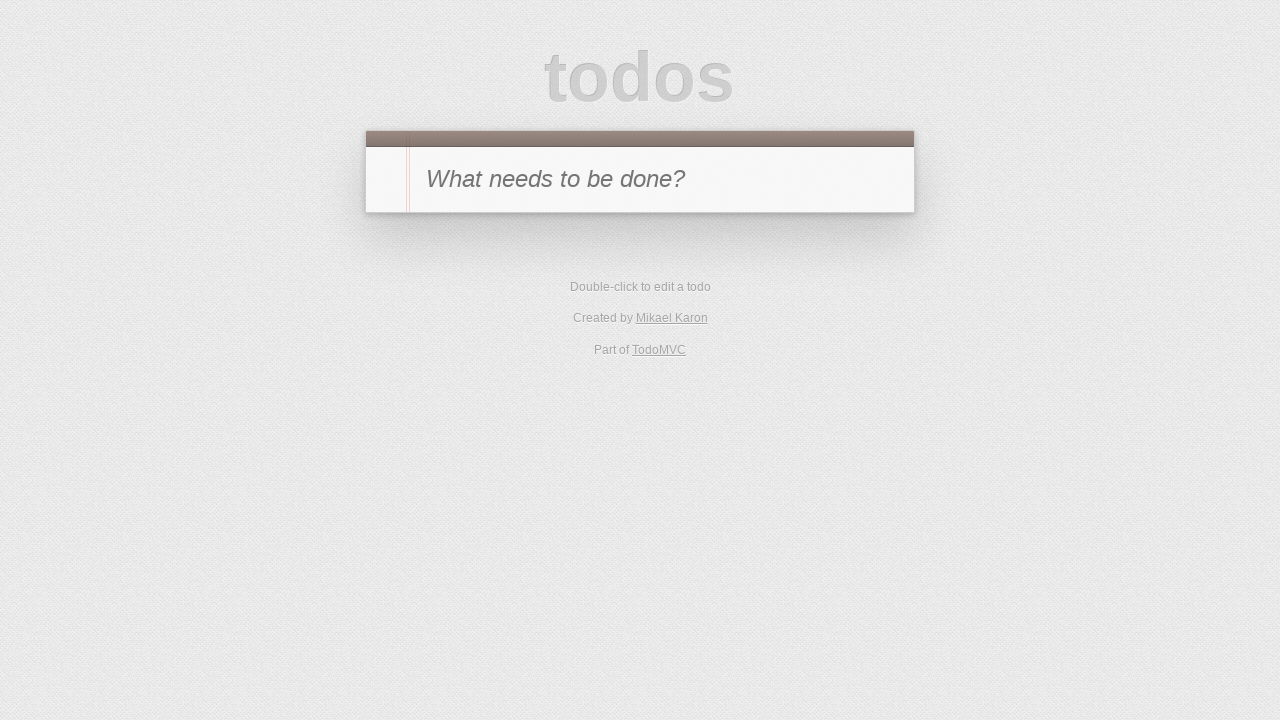

Reloaded page to apply localStorage changes
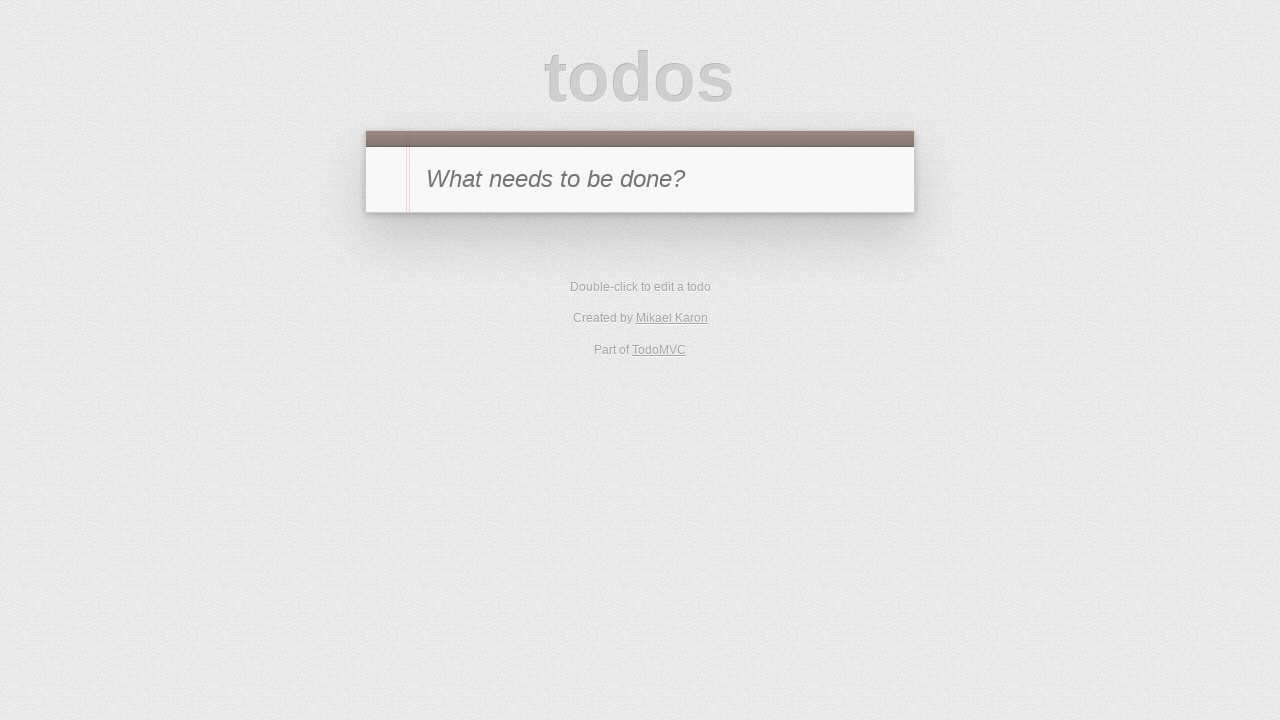

Verified todo list loaded with task 'A' visible
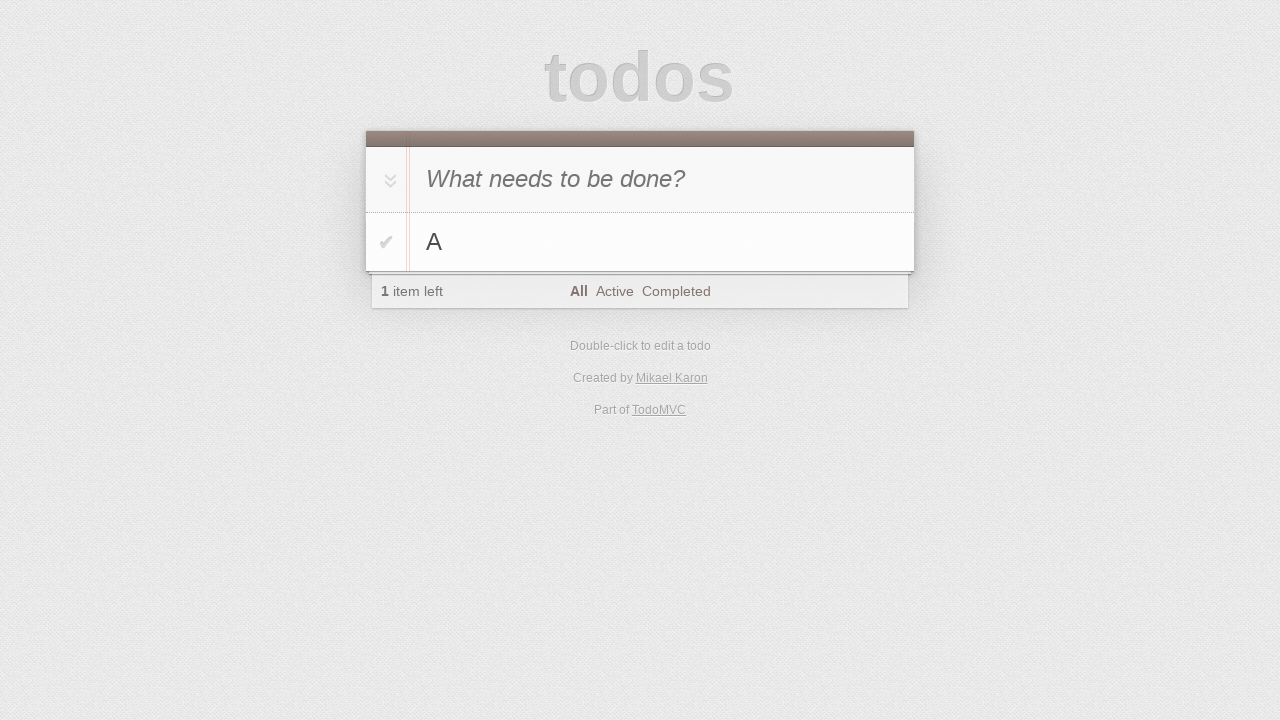

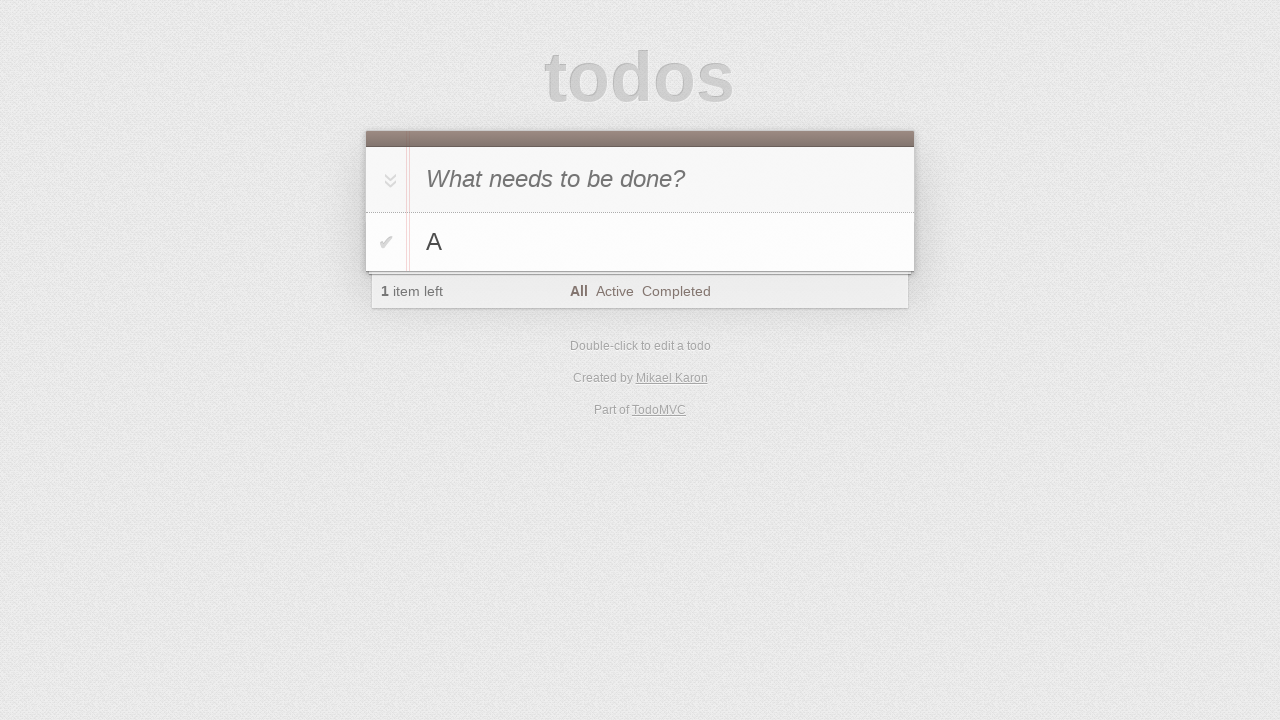